Automates a parking registration workflow on offstreet.io by filling in a license plate number, clicking the Park button, handling an optional Register modal, and waiting for a confirmation number to appear.

Starting URL: https://www.offstreet.io/location/8Q05MGGW

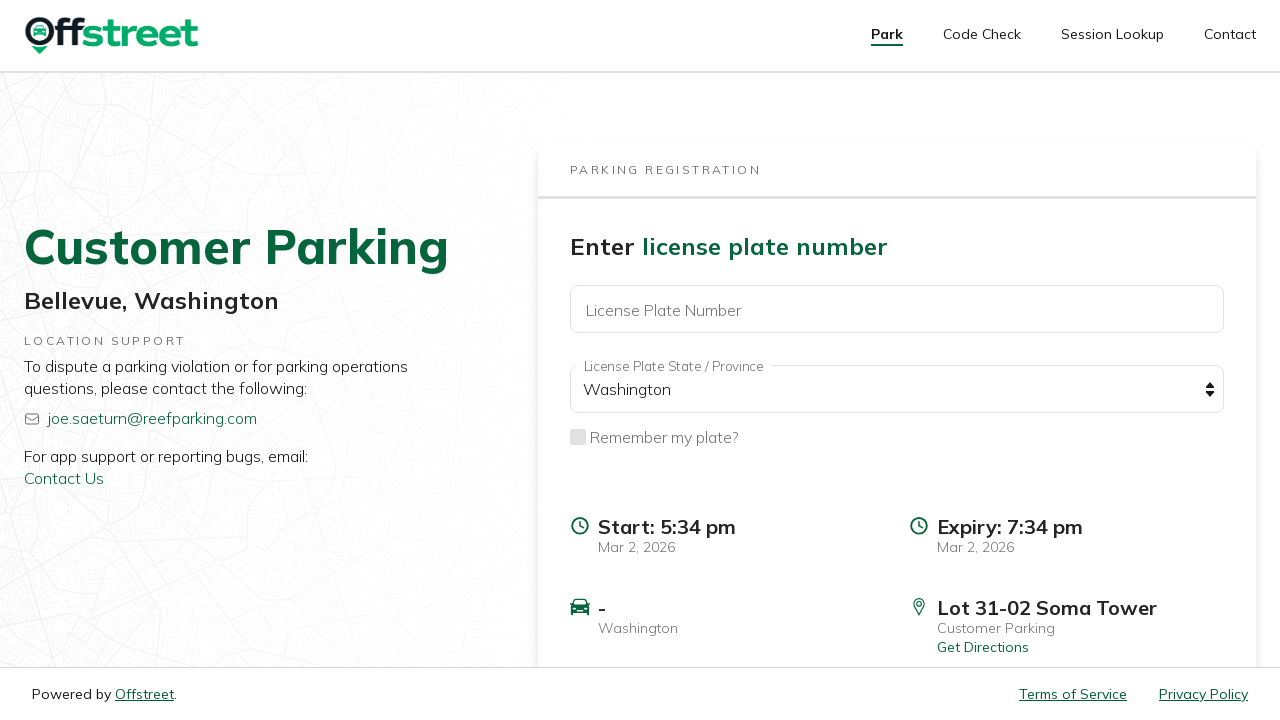

Filled license plate field with 'EE02U96' on #plate
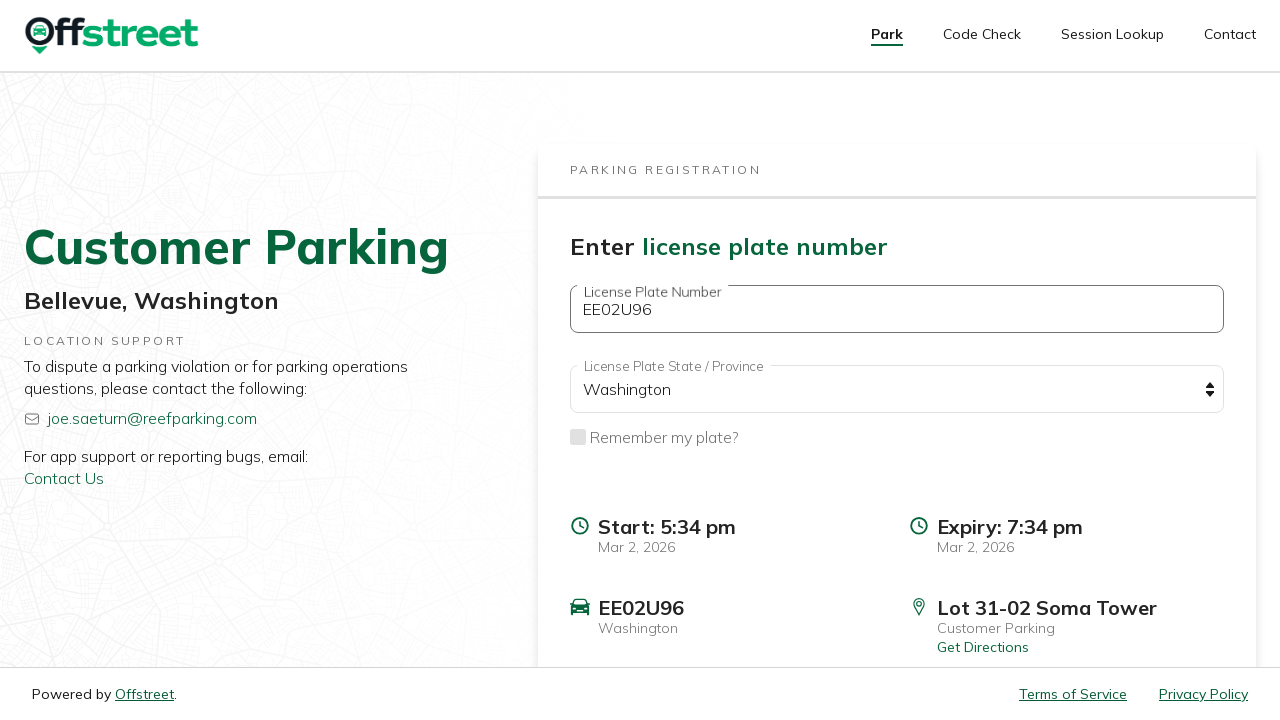

Clicked the Park button at (1158, 537) on internal:role=button[name="Park"i]
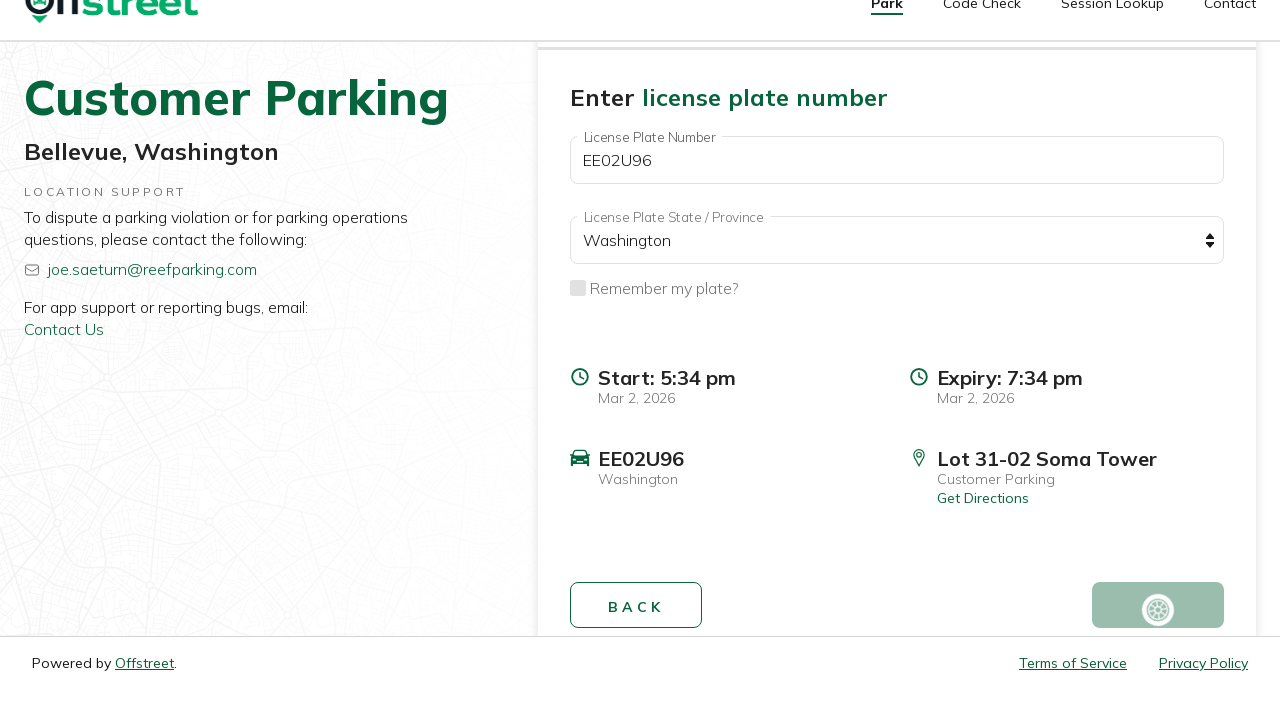

Register modal did not appear, continuing without registration
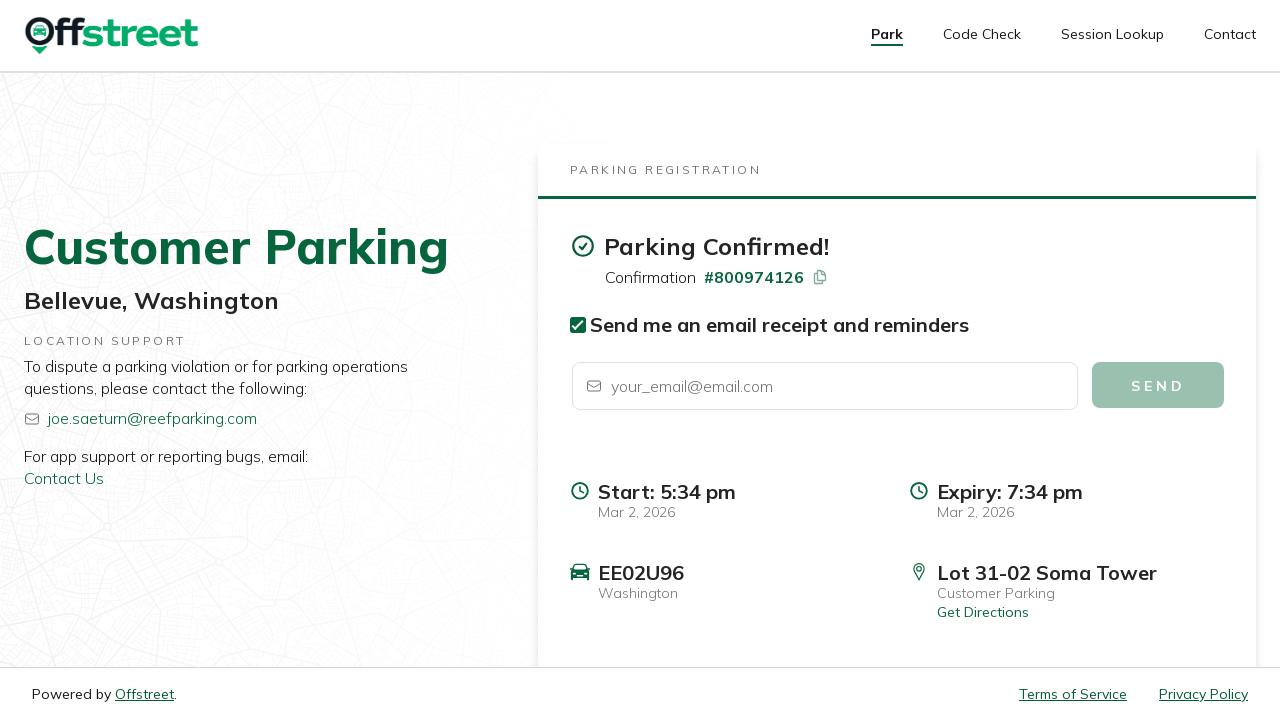

Confirmation number appeared on page
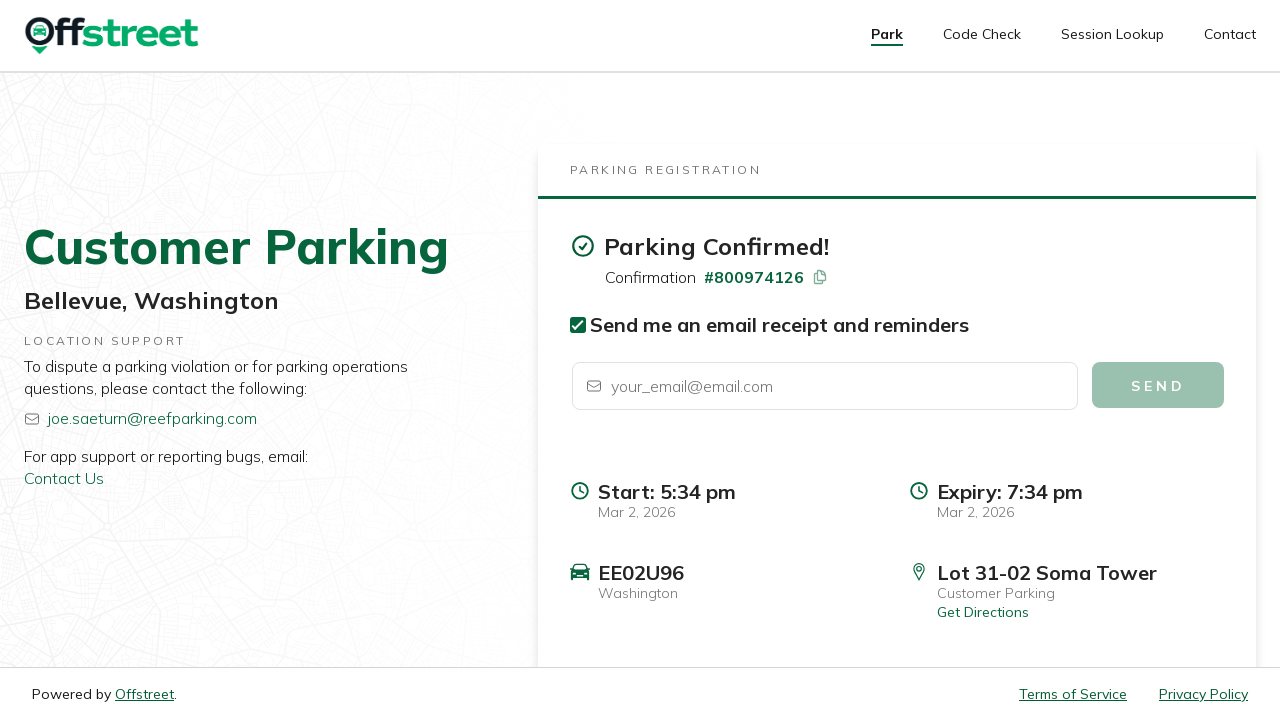

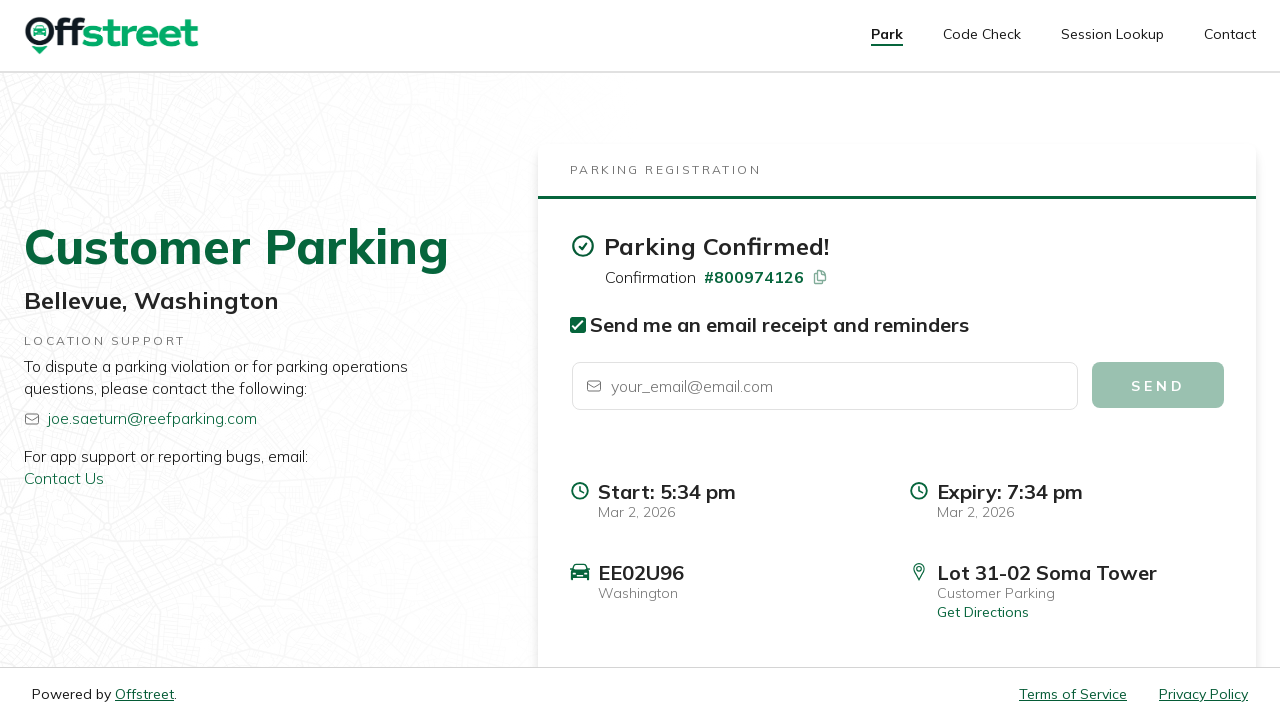